Tests that a todo item is removed when edited to an empty string

Starting URL: https://demo.playwright.dev/todomvc

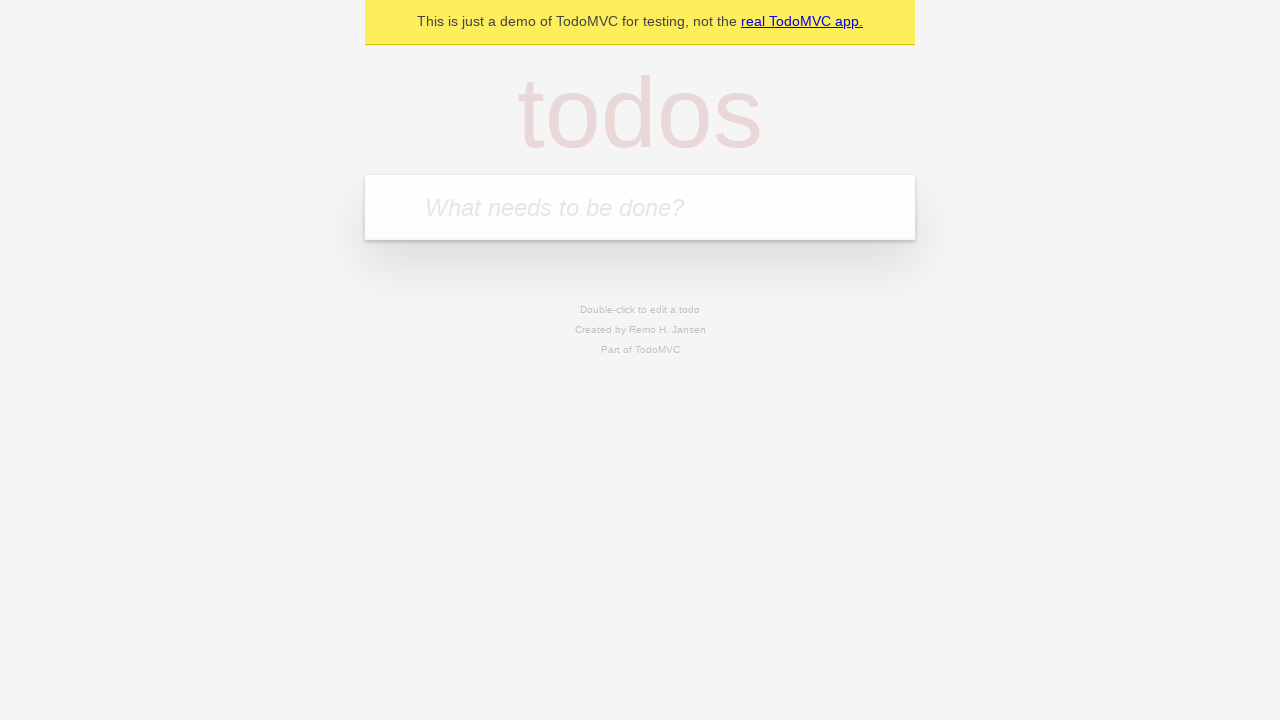

Filled todo input with 'buy some cheese' on internal:attr=[placeholder="What needs to be done?"i]
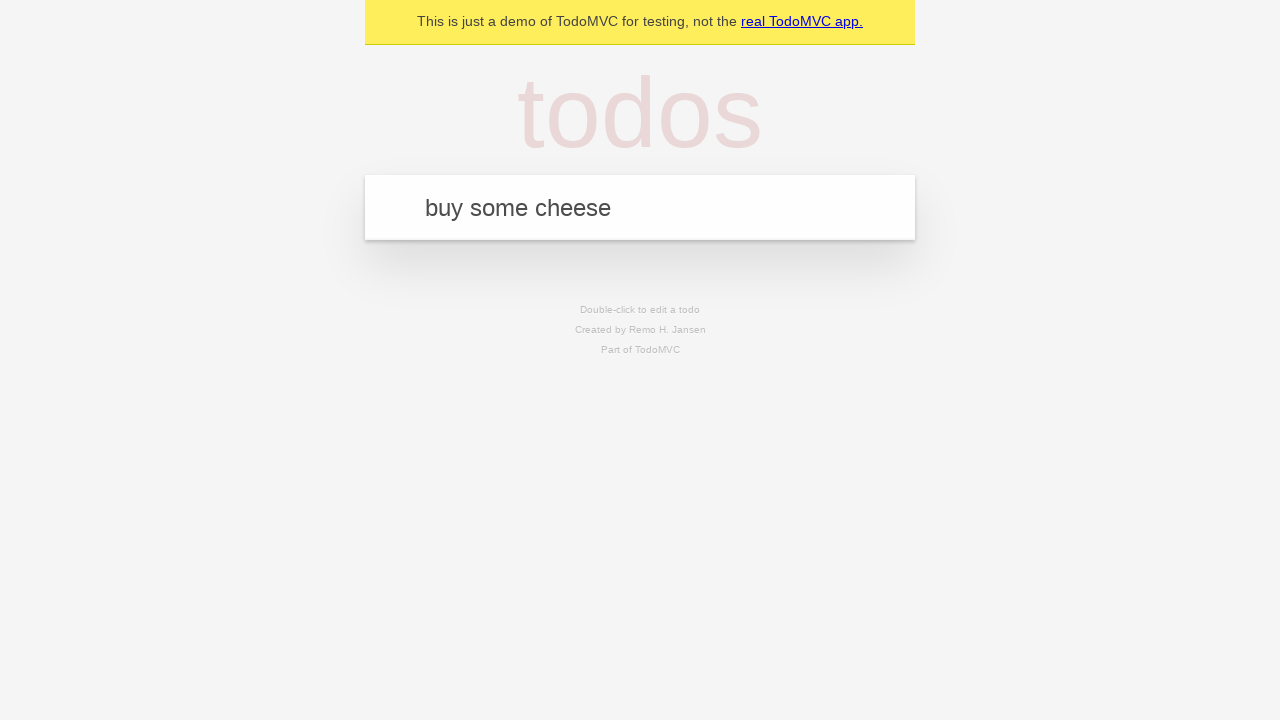

Pressed Enter to add todo 'buy some cheese' on internal:attr=[placeholder="What needs to be done?"i]
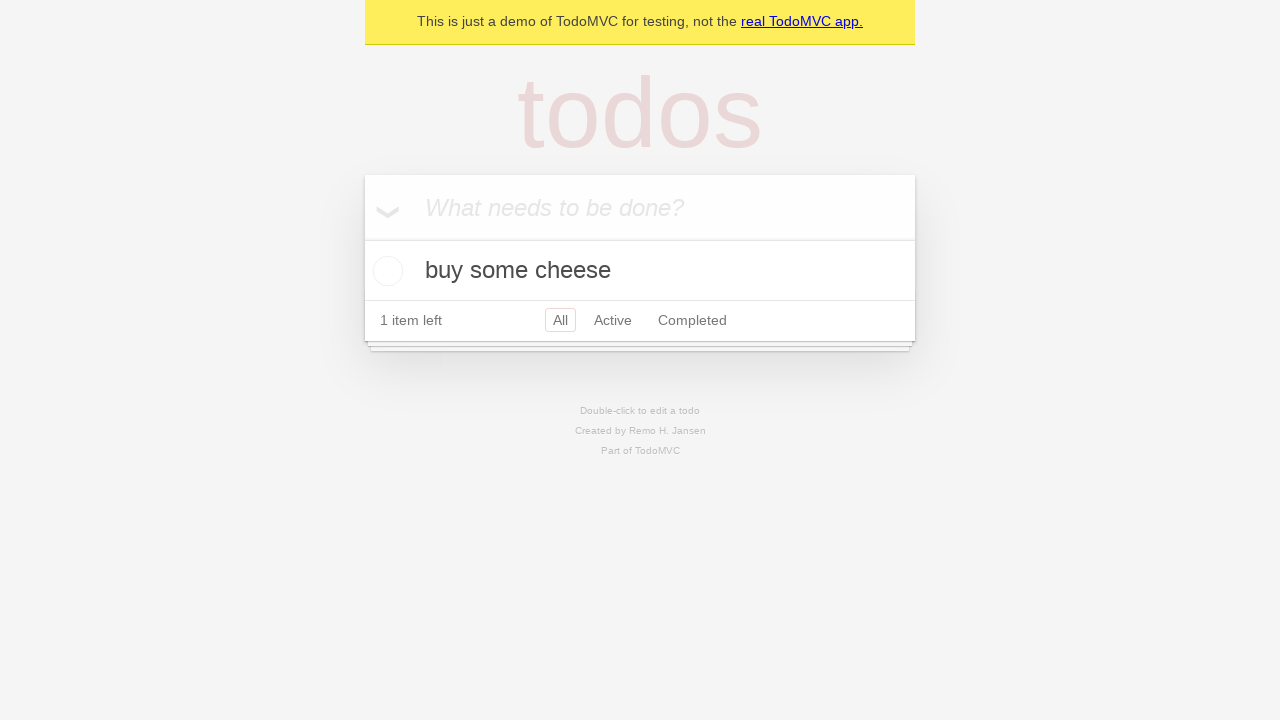

Filled todo input with 'feed the cat' on internal:attr=[placeholder="What needs to be done?"i]
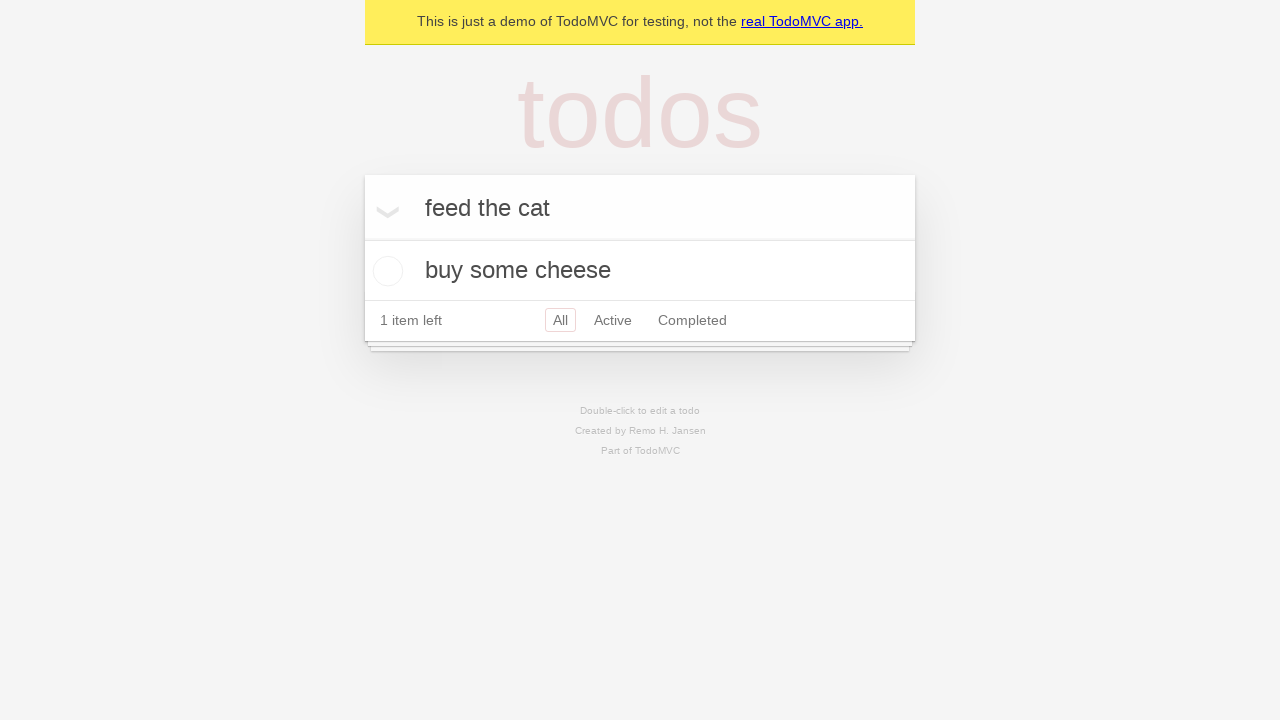

Pressed Enter to add todo 'feed the cat' on internal:attr=[placeholder="What needs to be done?"i]
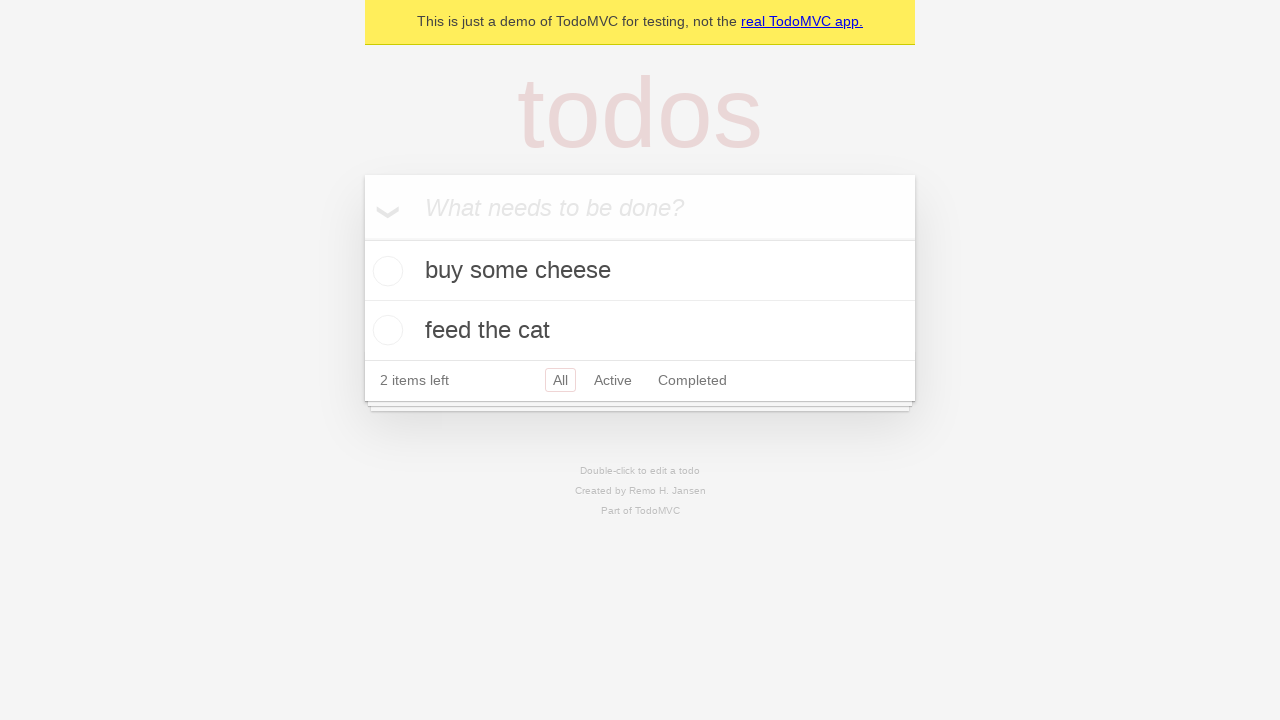

Filled todo input with 'book a doctors appointment' on internal:attr=[placeholder="What needs to be done?"i]
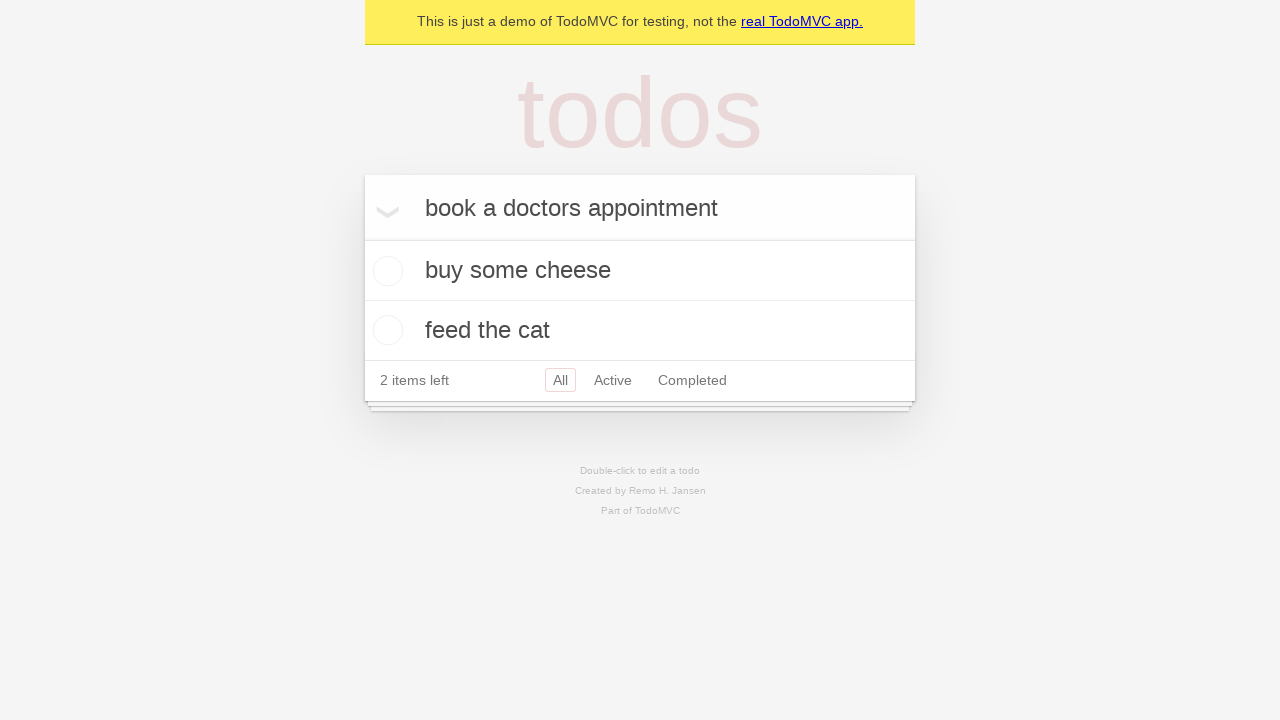

Pressed Enter to add todo 'book a doctors appointment' on internal:attr=[placeholder="What needs to be done?"i]
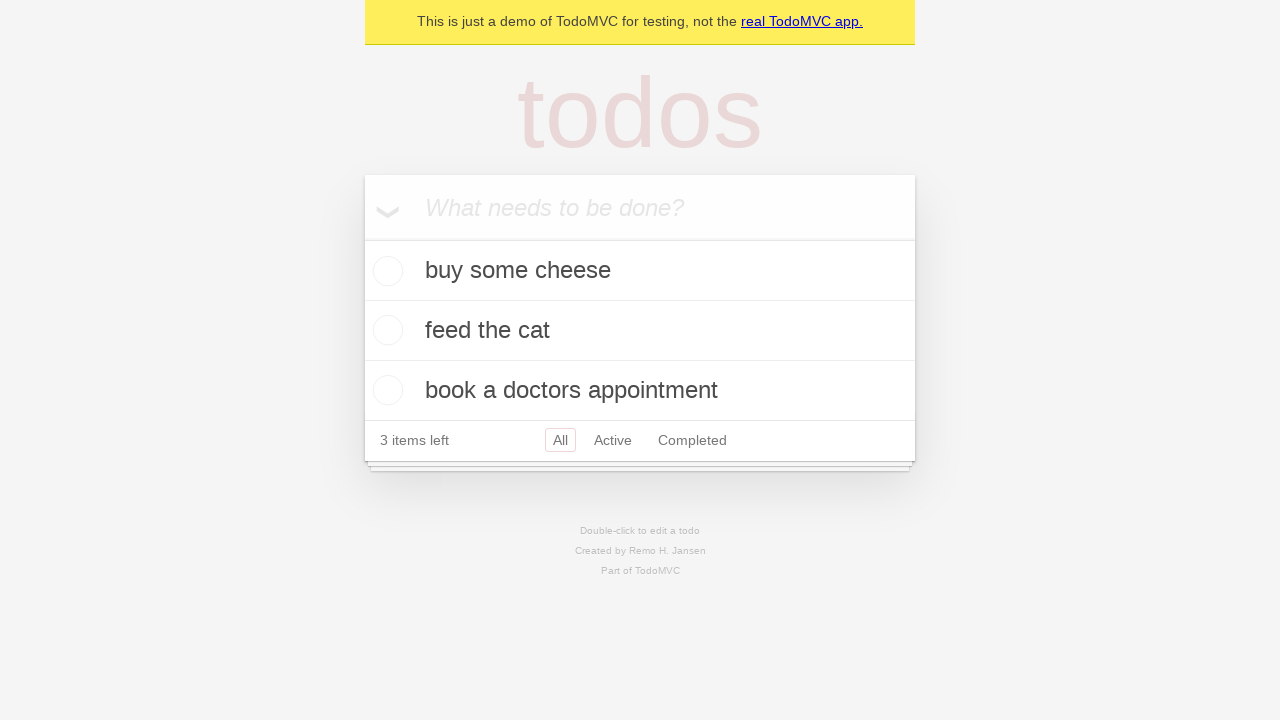

Waited for all 3 todo items to load
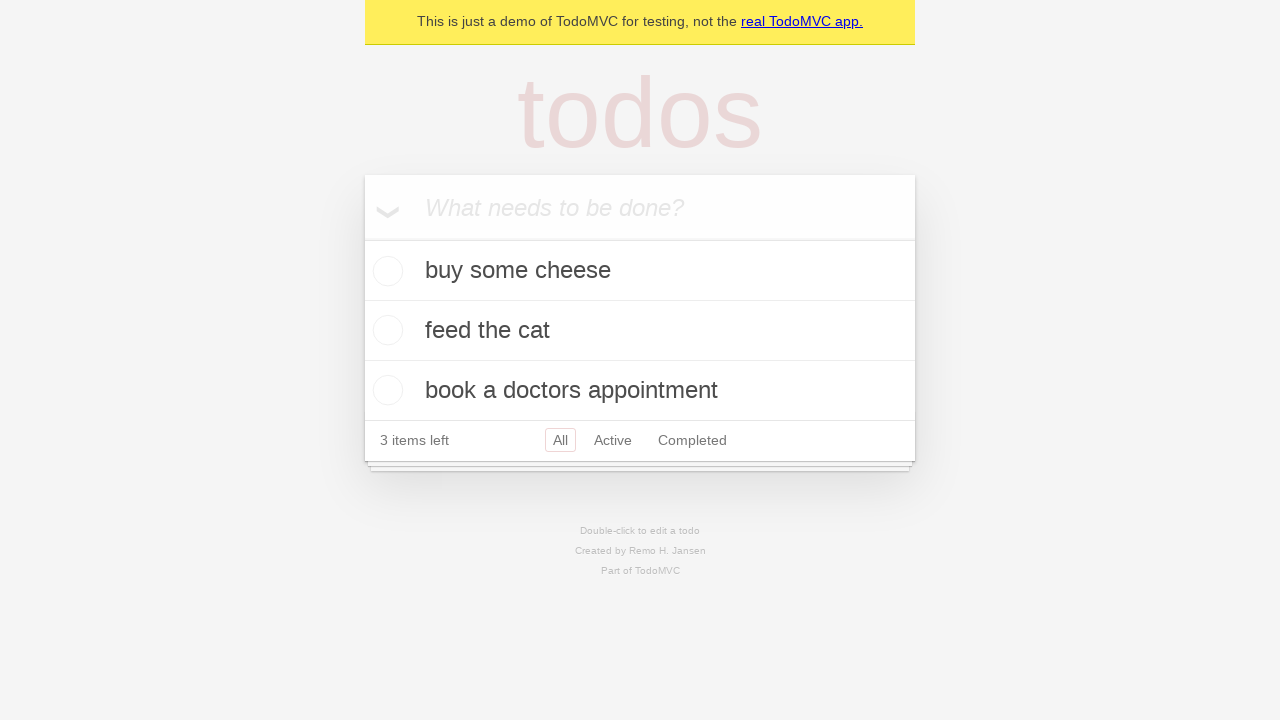

Double-clicked on the second todo item to enter edit mode at (640, 331) on internal:testid=[data-testid="todo-item"s] >> nth=1
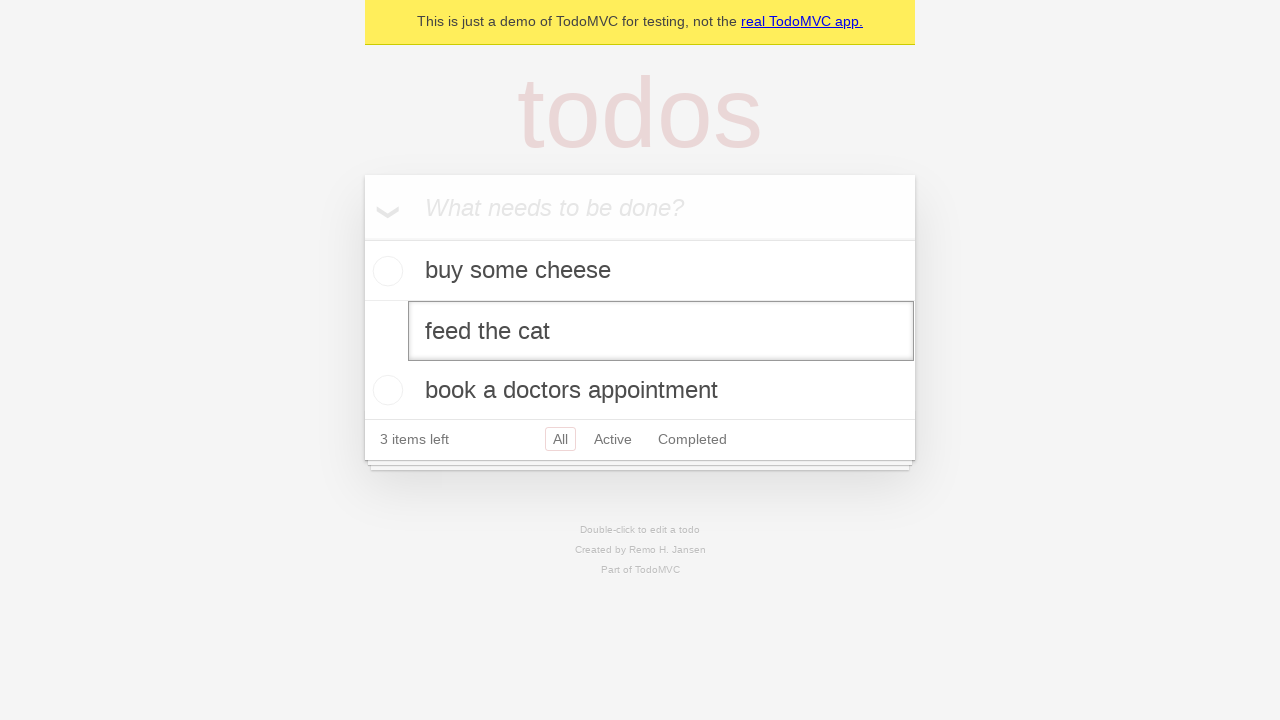

Located the edit textbox for the todo item
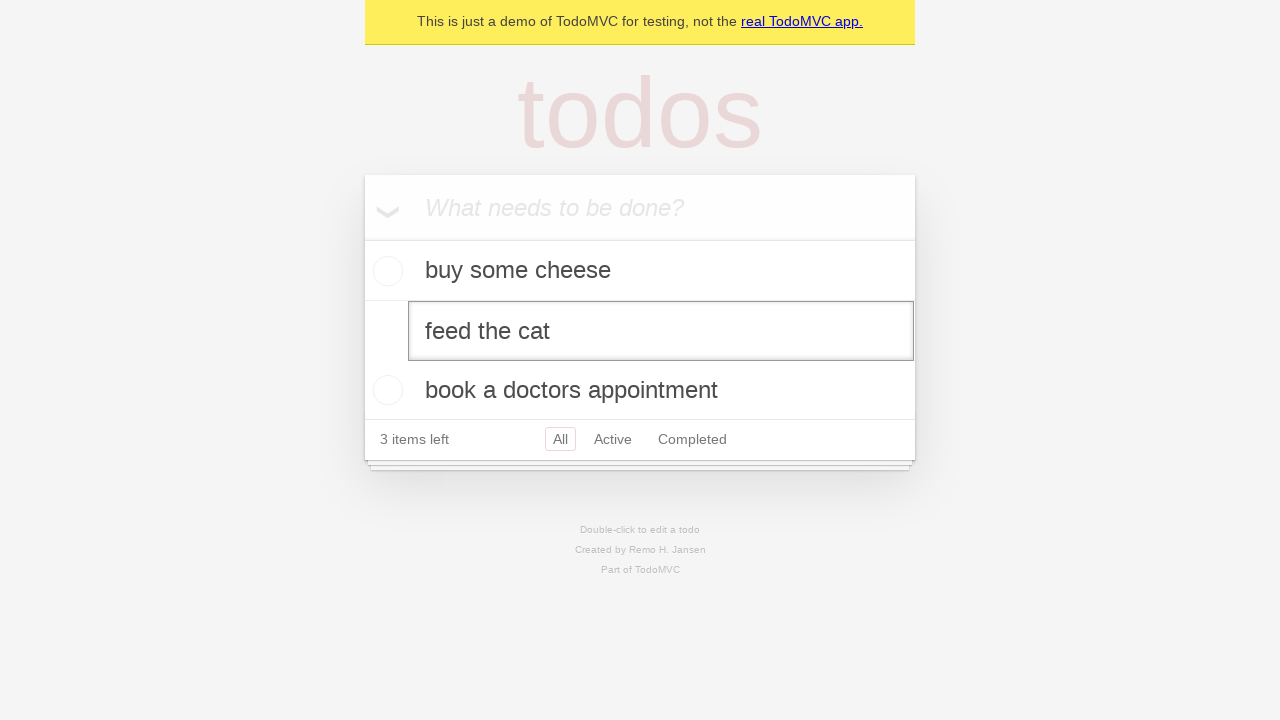

Cleared the todo item text on internal:testid=[data-testid="todo-item"s] >> nth=1 >> internal:role=textbox[nam
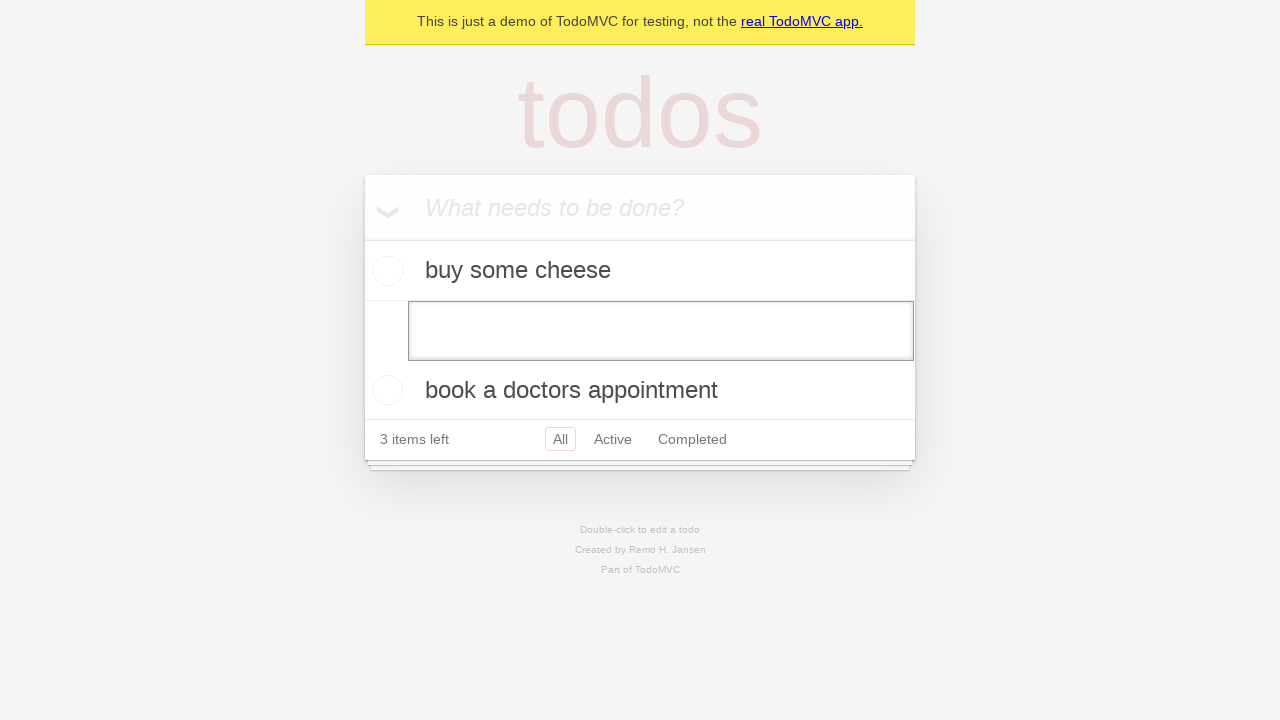

Pressed Enter to confirm empty edit and remove the todo item on internal:testid=[data-testid="todo-item"s] >> nth=1 >> internal:role=textbox[nam
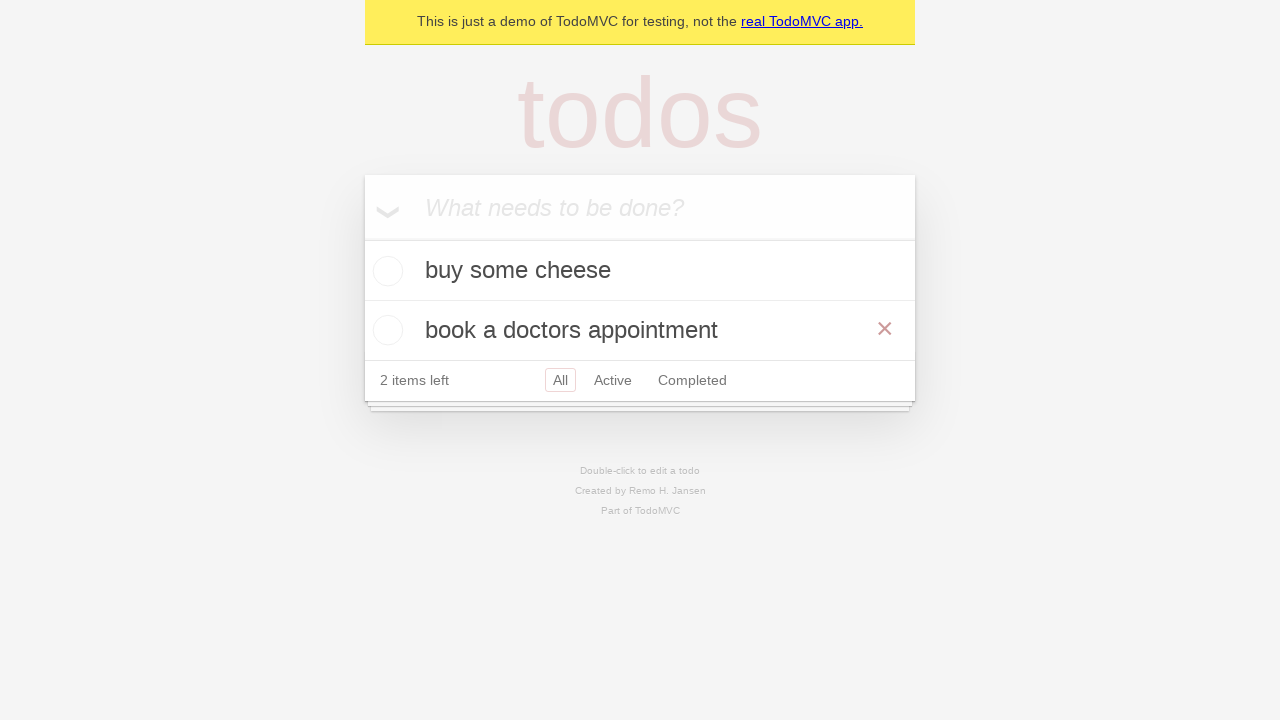

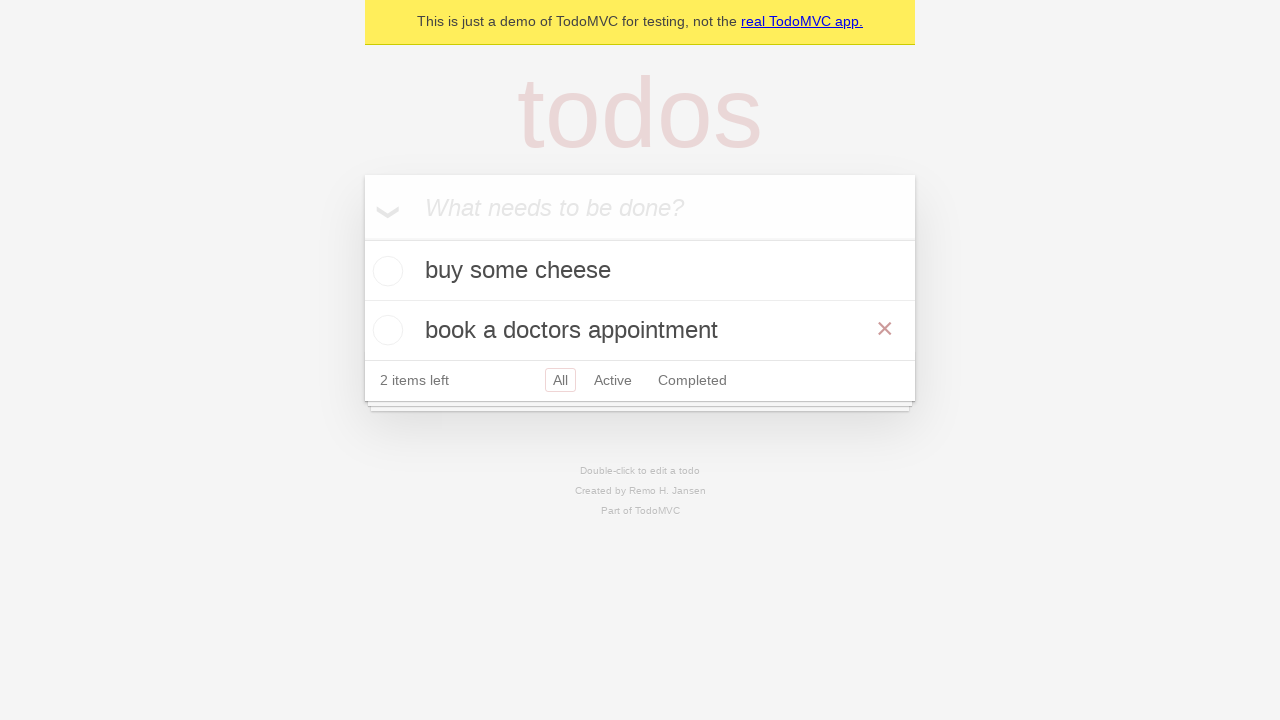